Tests that entering invalid email addresses shows appropriate validation errors

Starting URL: https://sweetshop.netlify.app/basket

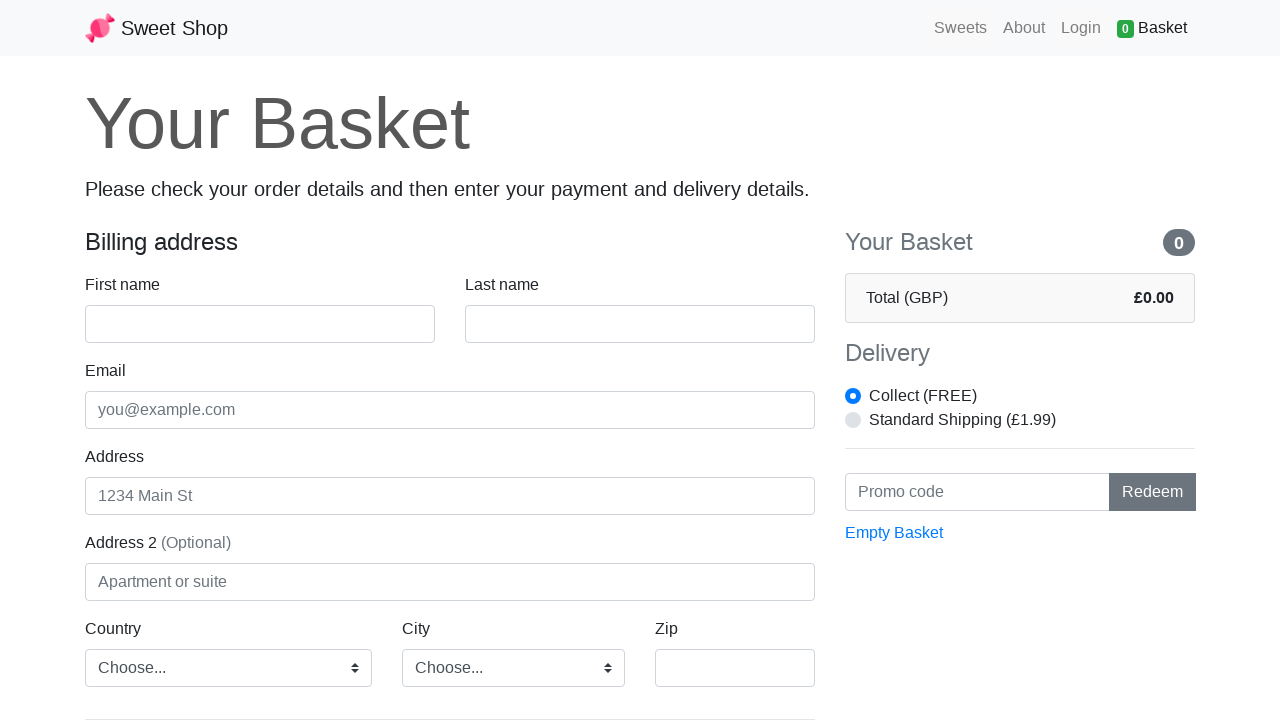

Entered invalid email 'johnsmith' without domain on input[type='email'], input[name='email'], #email
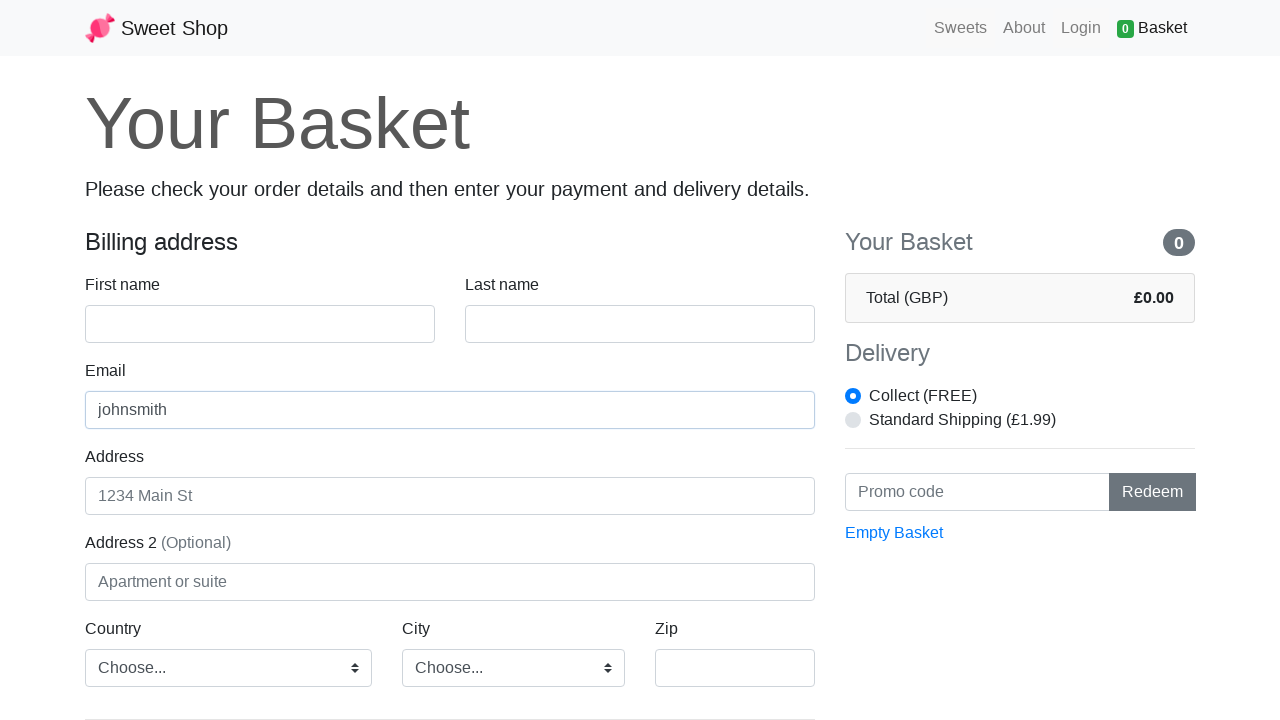

Clicked Continue to checkout button at (450, 552) on text=Continue to checkout
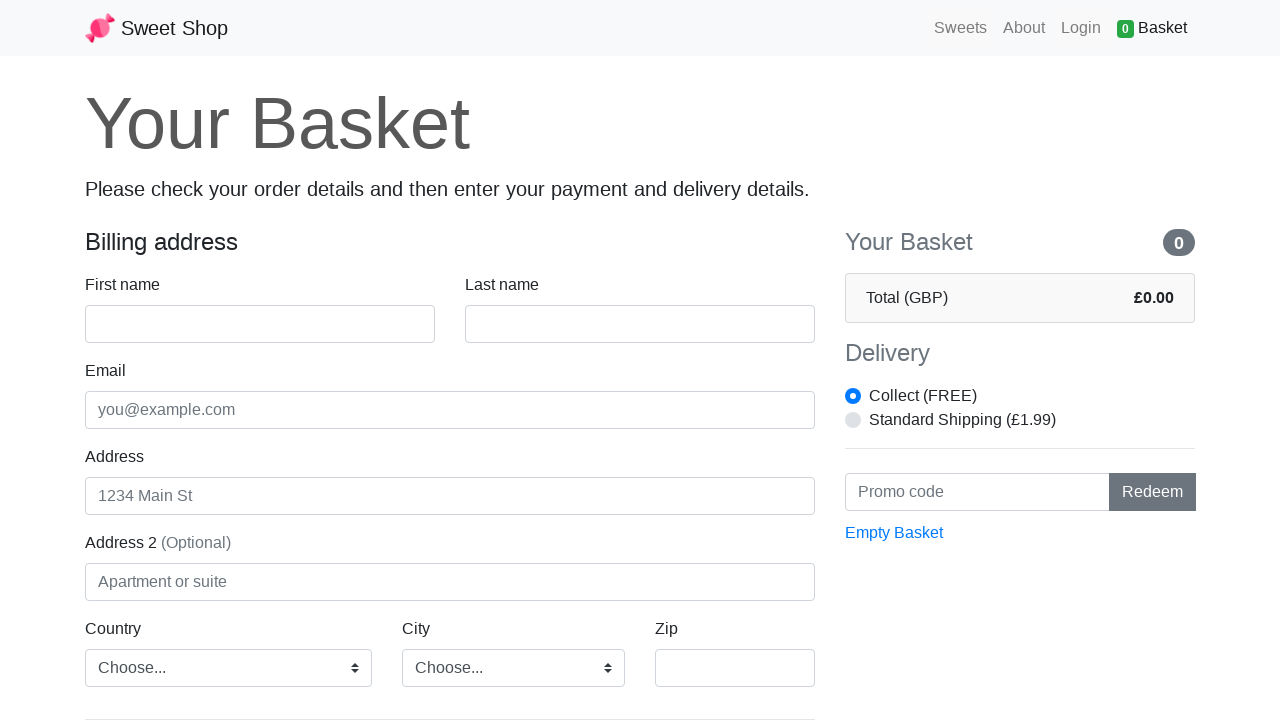

Entered invalid email 'johnsmith@testcom' without TLD on input[type='email'], input[name='email'], #email
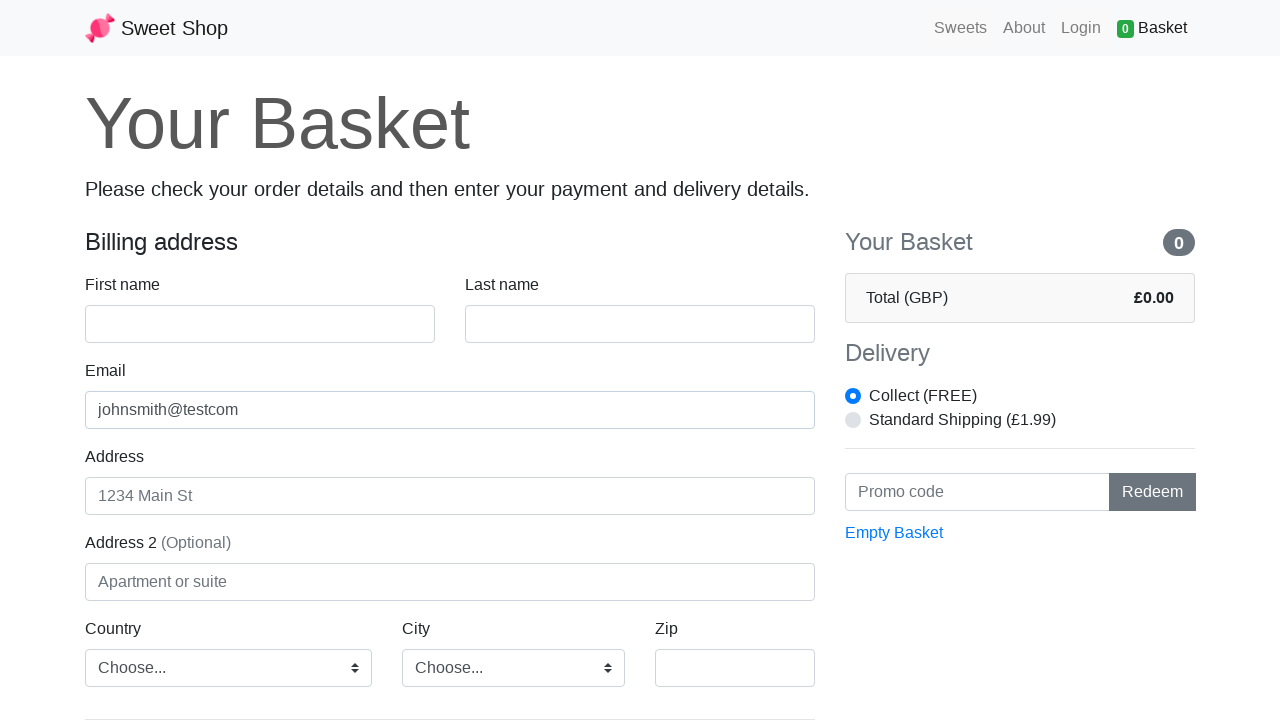

Clicked Continue to checkout button again to trigger validation error at (450, 552) on text=Continue to checkout
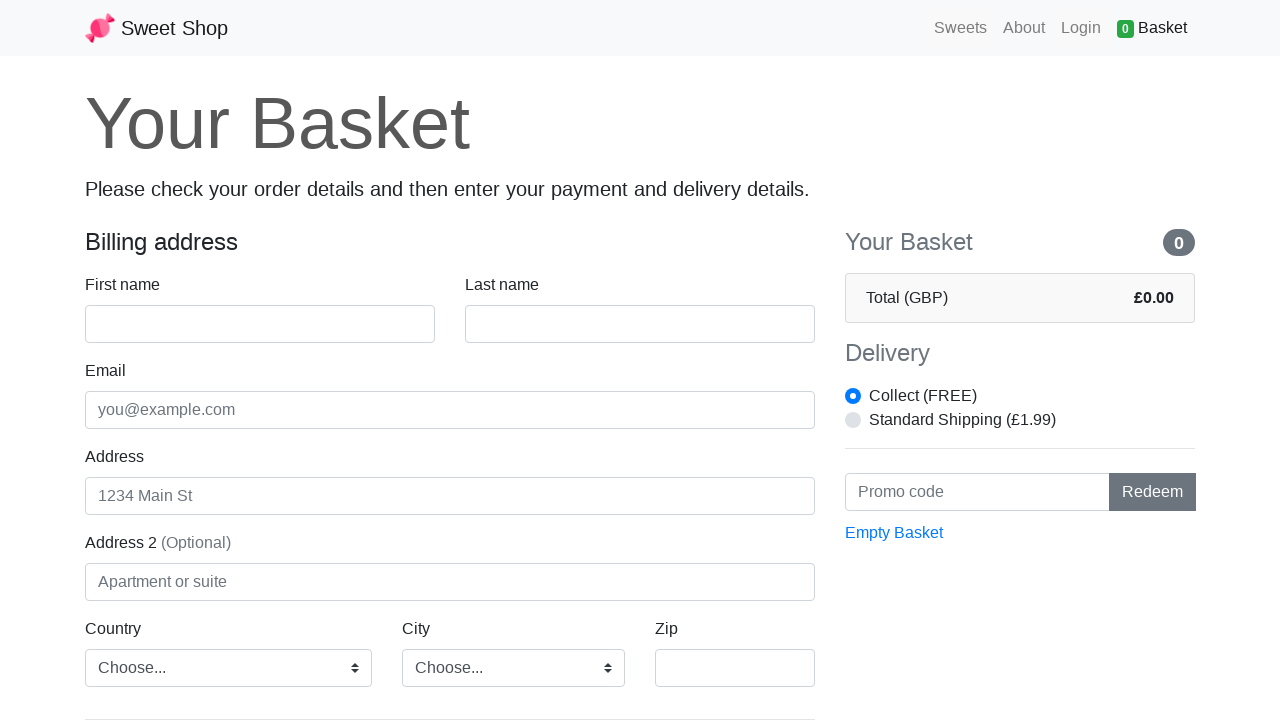

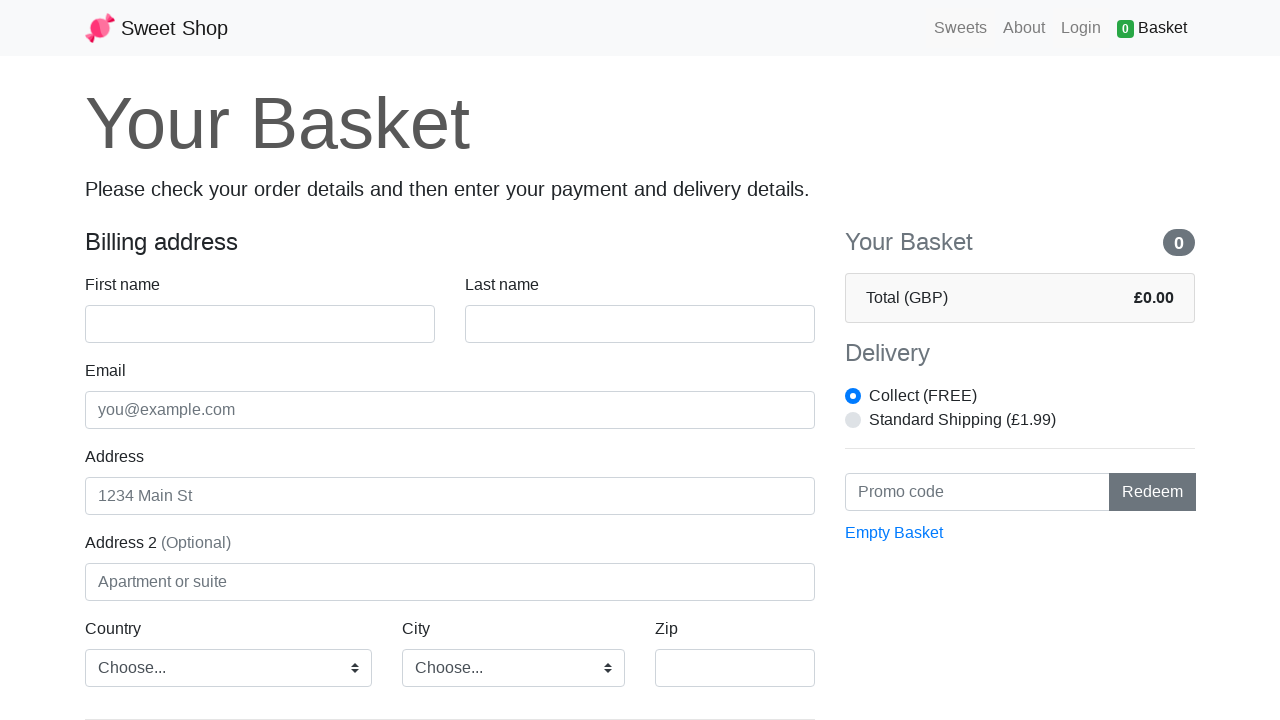